Tests nested iframe navigation by switching between parent frame, child frame, and main content while retrieving text from each frame

Starting URL: https://demoqa.com/nestedframes

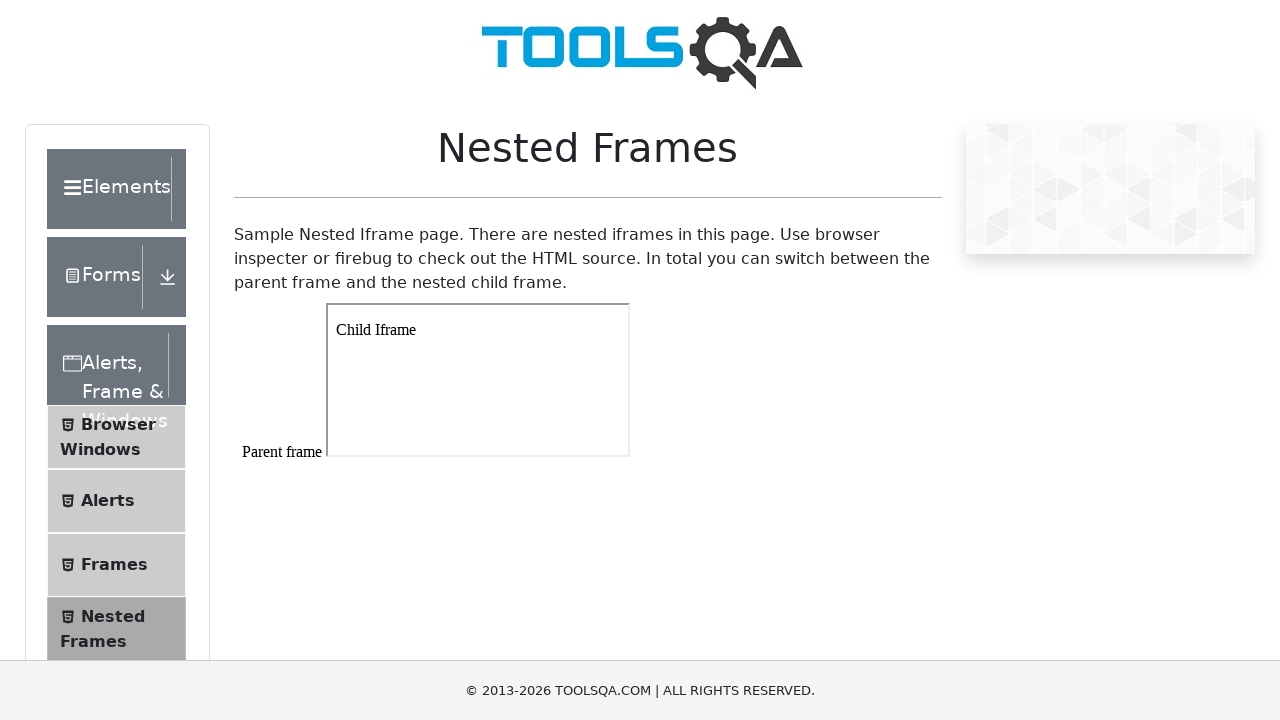

Scrolled down to make frames visible
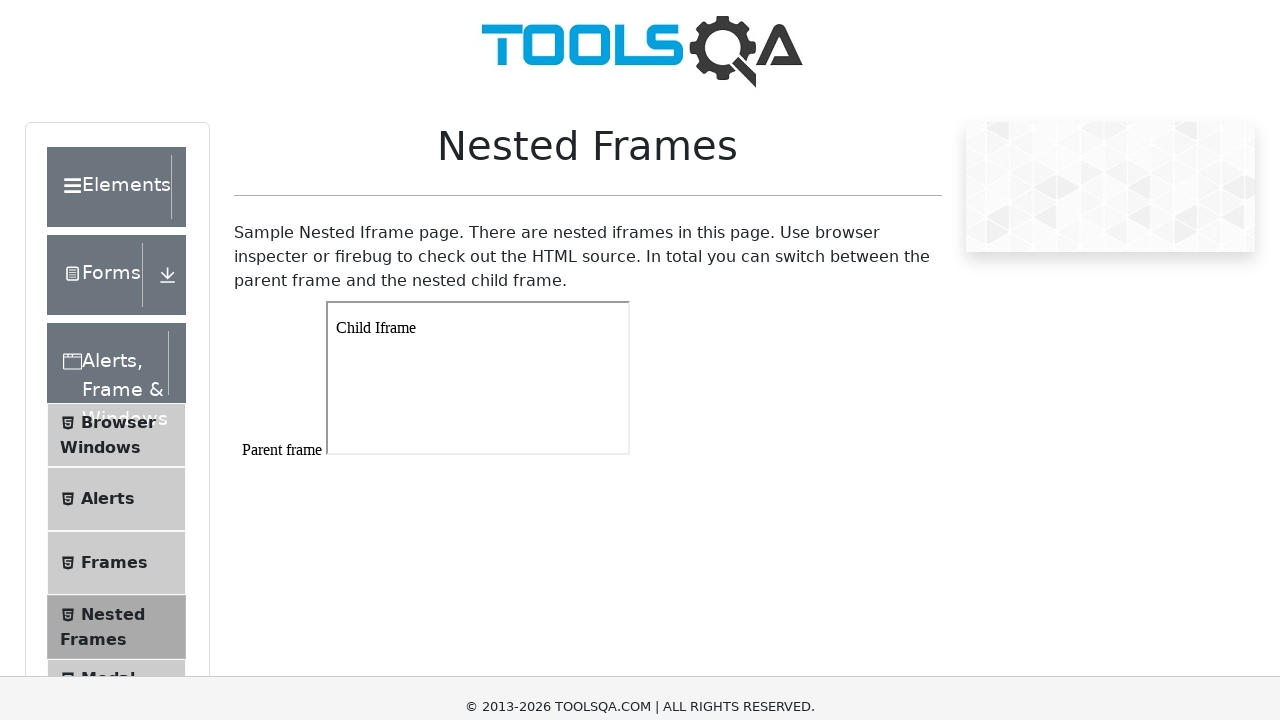

Located parent frame (iframe#frame1)
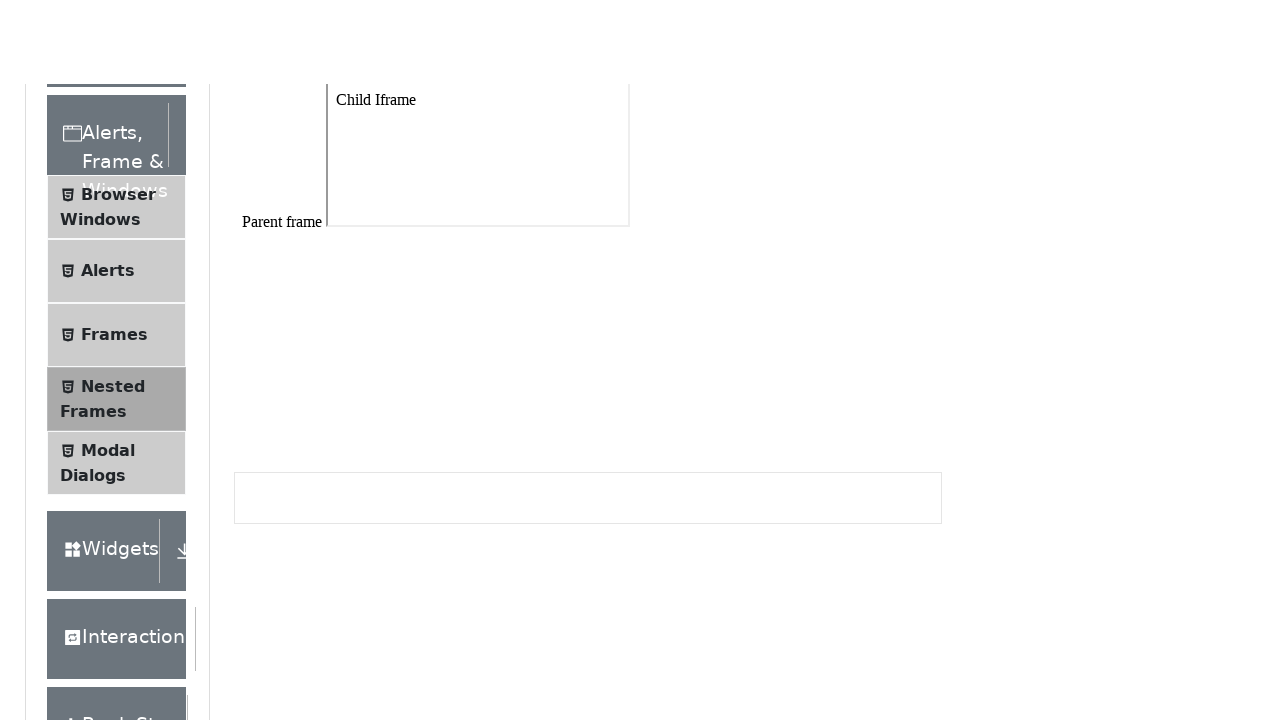

Retrieved text content from parent frame: '
Parent frame



'
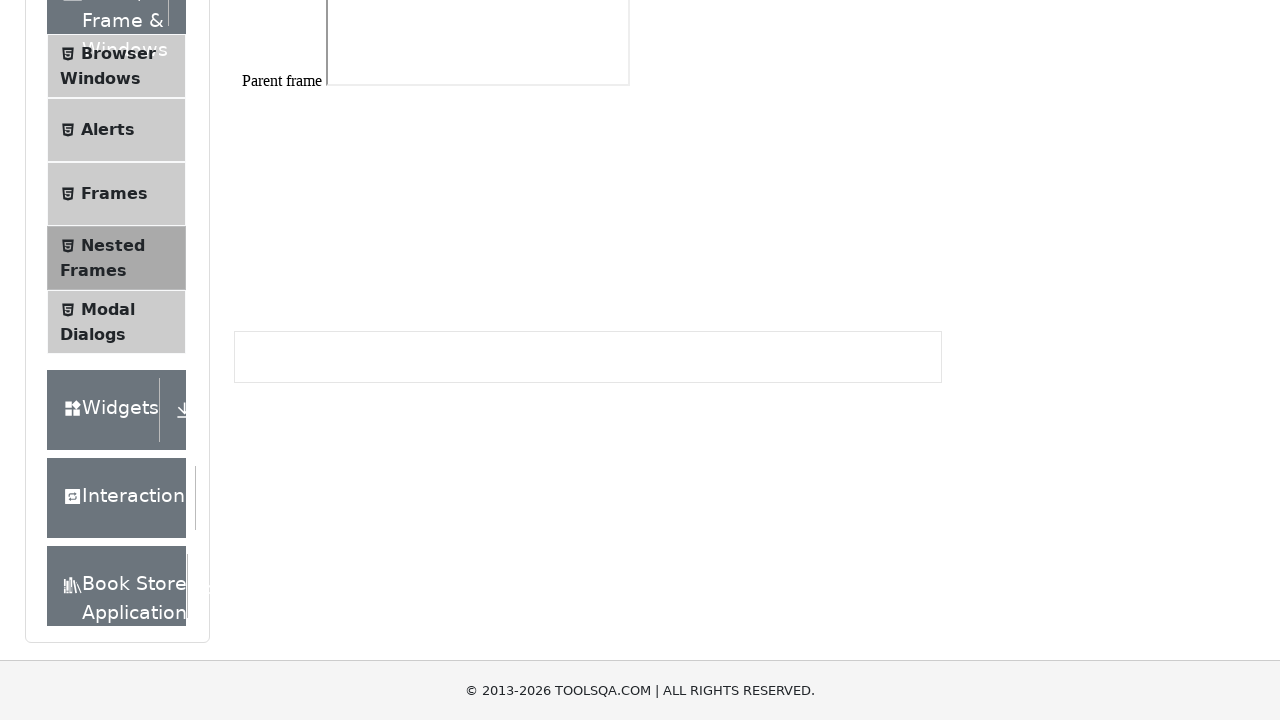

Located child frame nested within parent frame
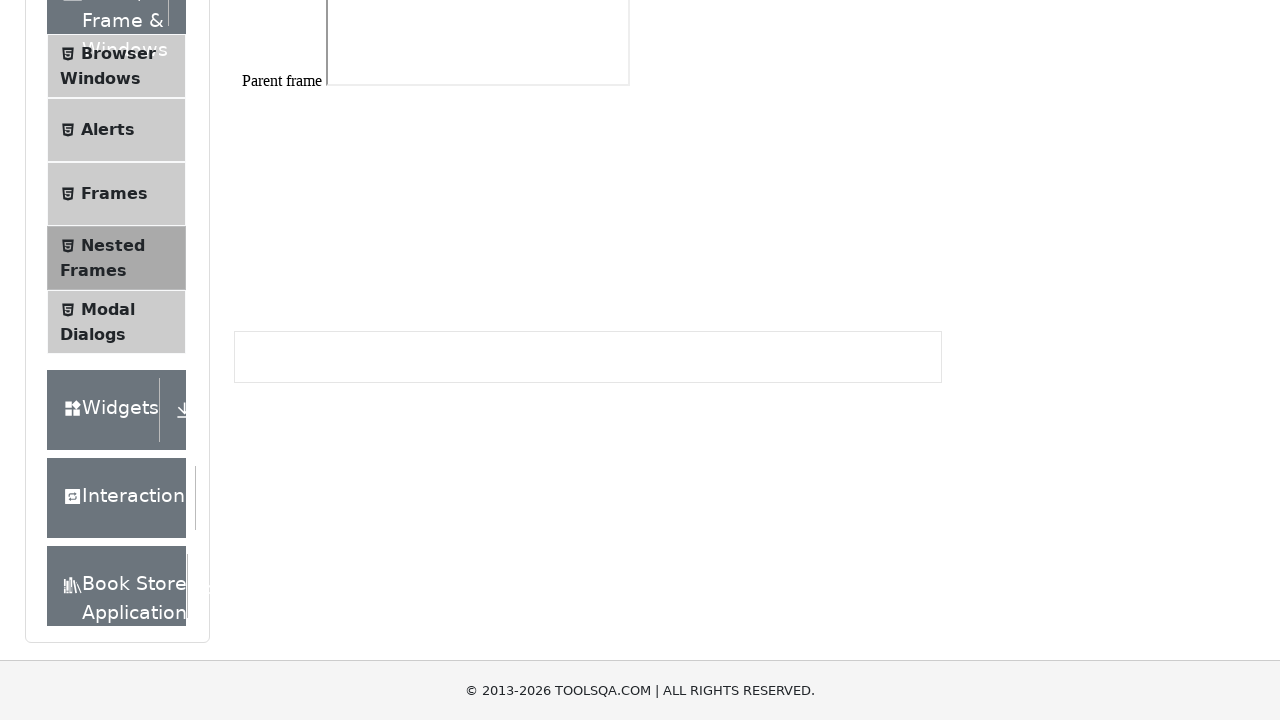

Retrieved text content from child frame: 'Child Iframe'
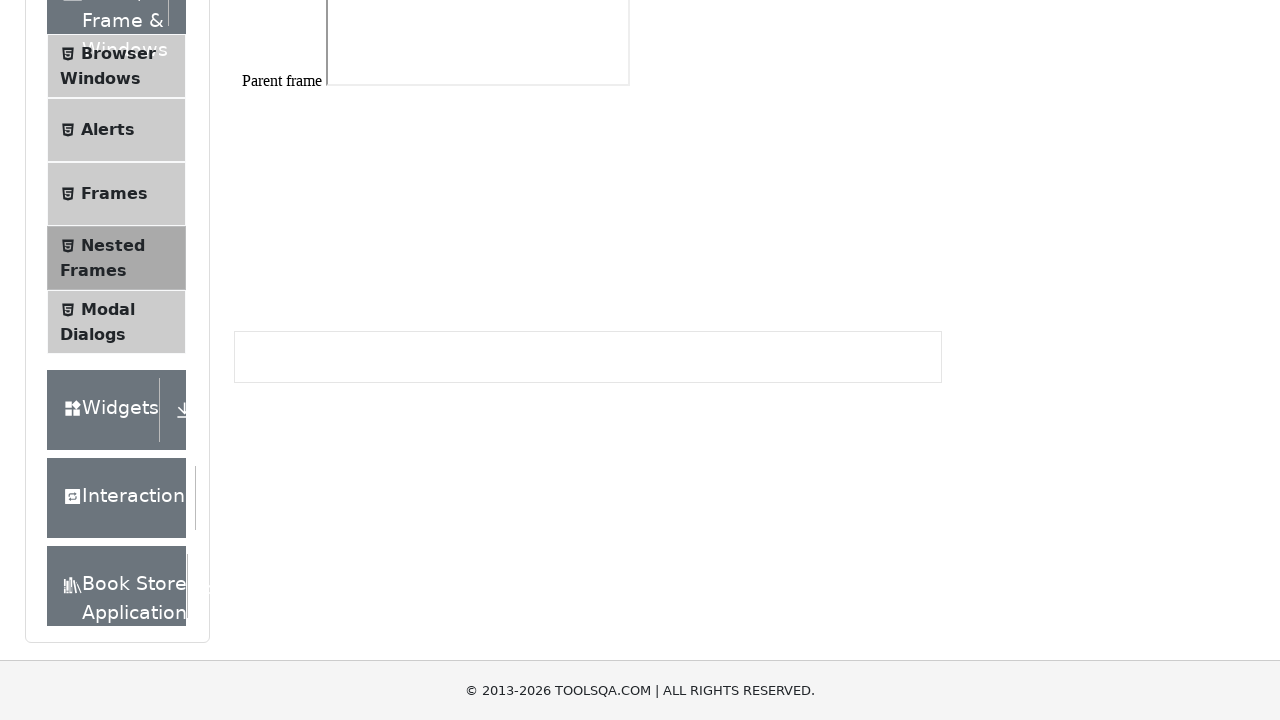

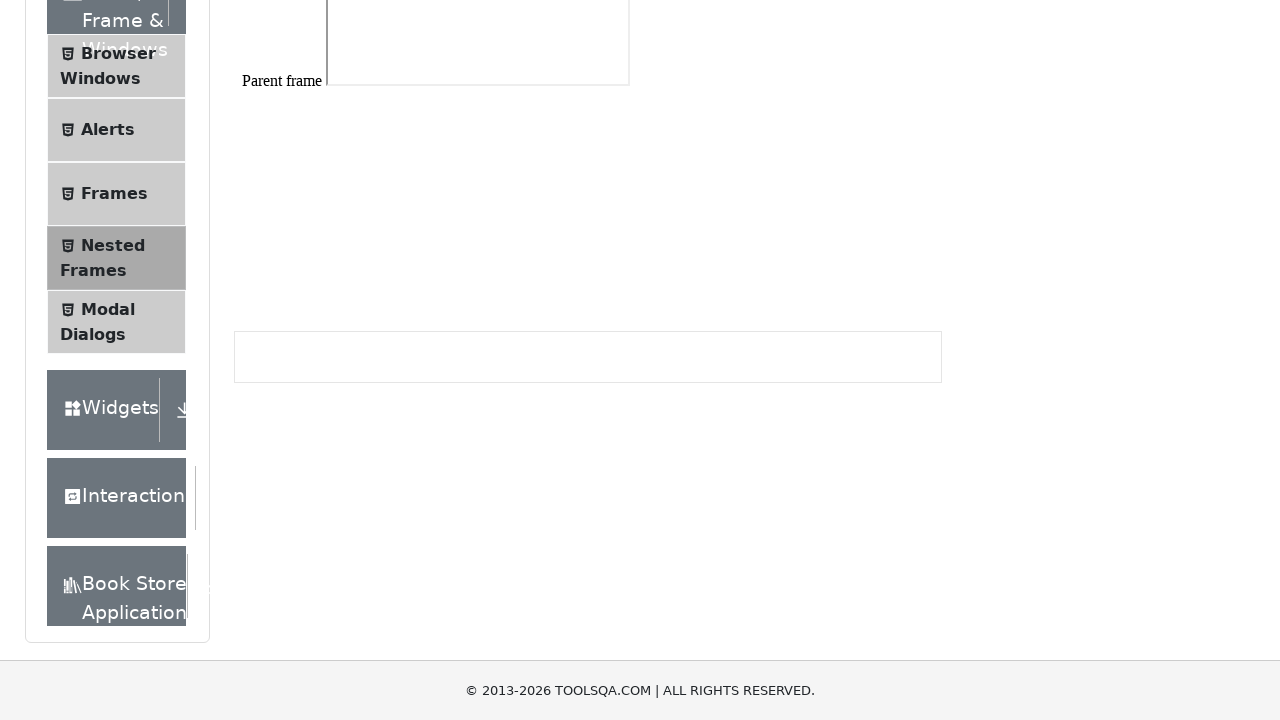